Fills out a registration form with personal information including name, email, phone, and address, then submits and verifies success message

Starting URL: http://suninjuly.github.io/registration1.html

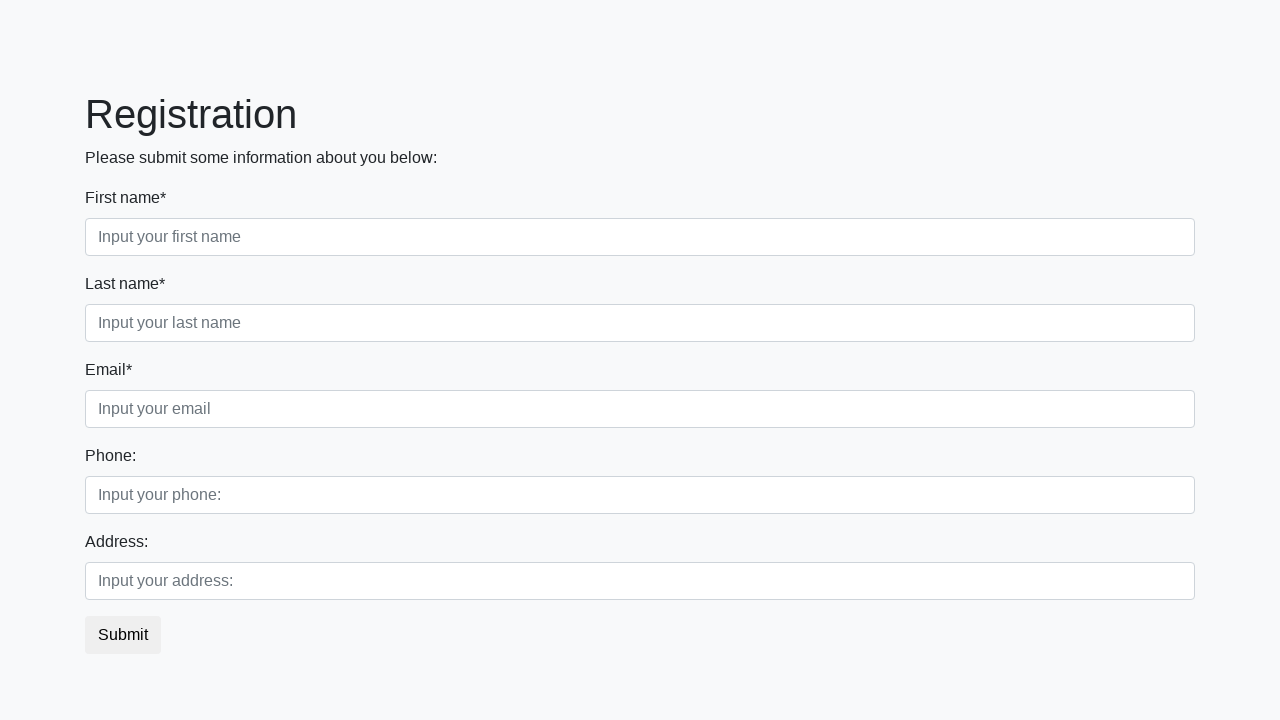

Filled first name field with 'Franco' on .first_block .form-control.first
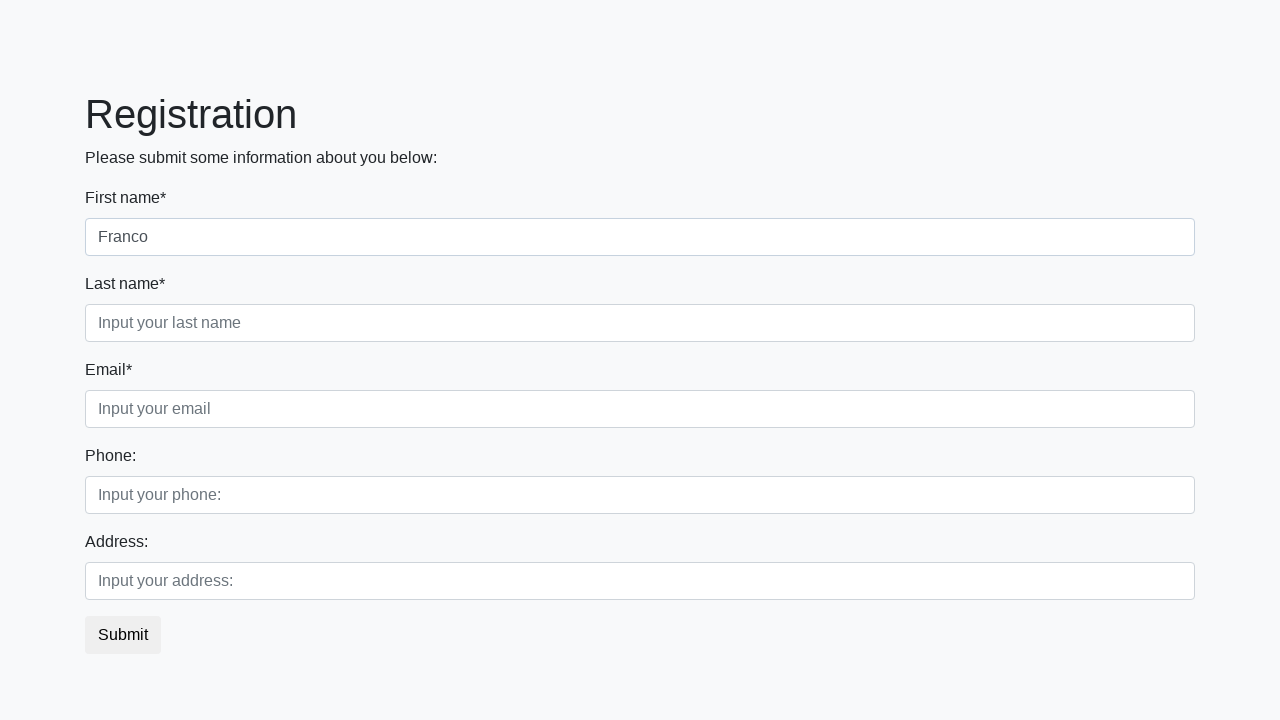

Filled last name field with 'Begbie' on .first_block .form-control.second
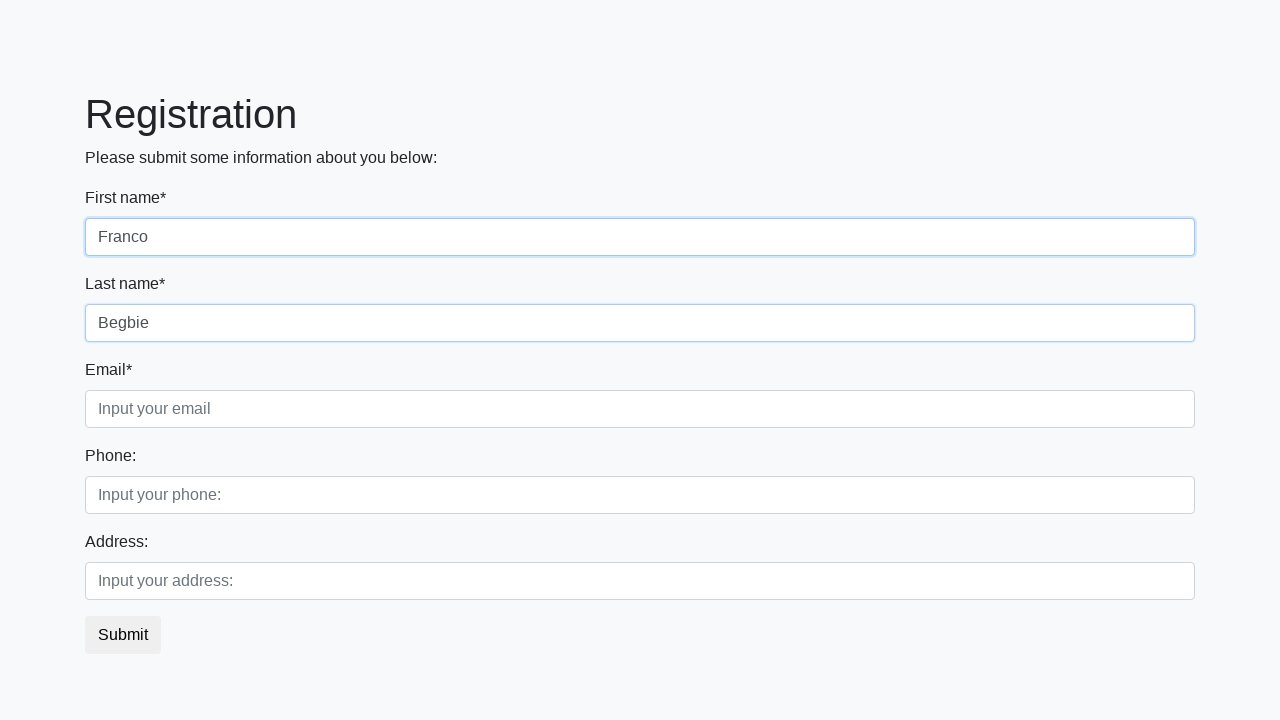

Filled email field with 'begbie@mail.com' on .first_block .form-control.third
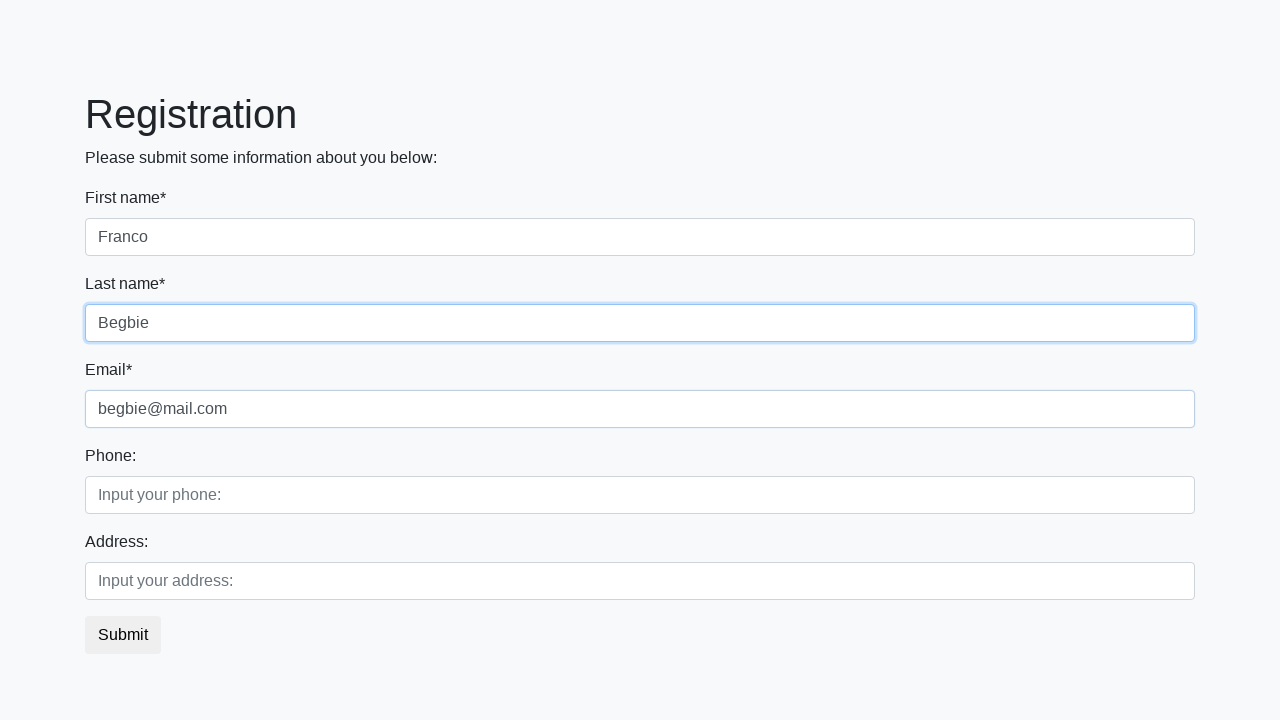

Filled phone number field with '12345678' on .second_block .form-control.first
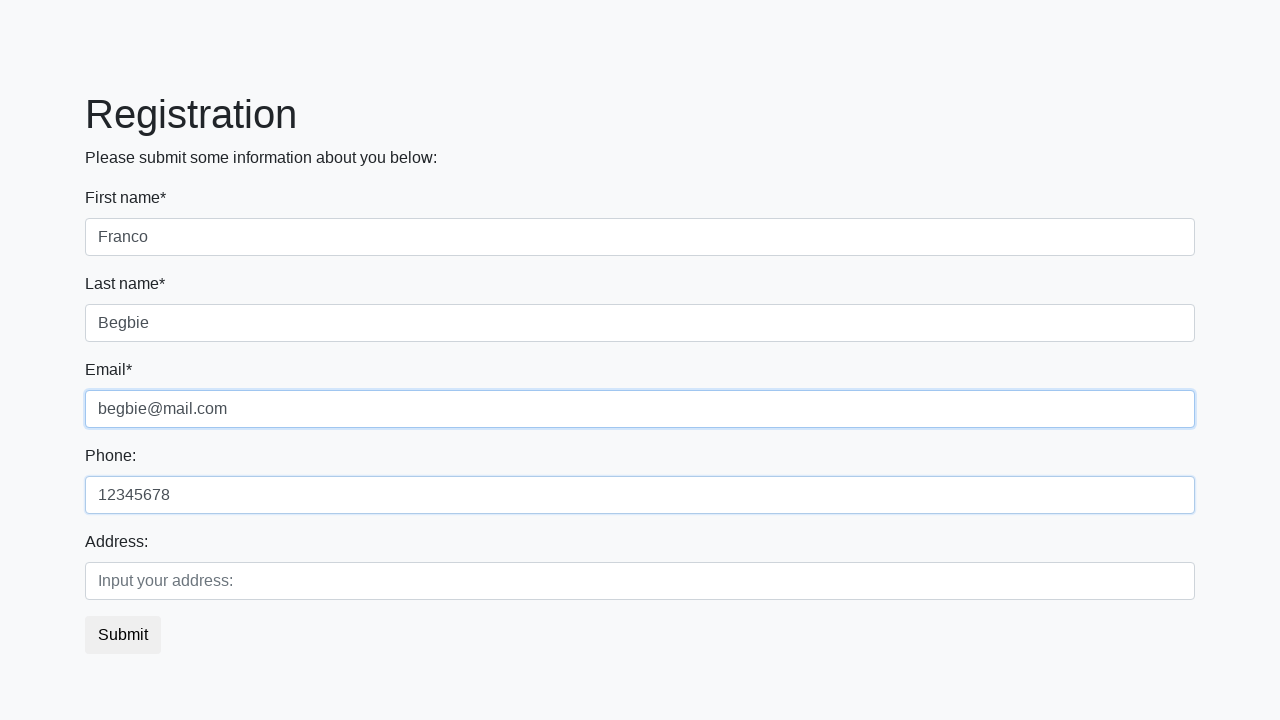

Filled address field with 'Baker str. 13' on .second_block .form-control.second
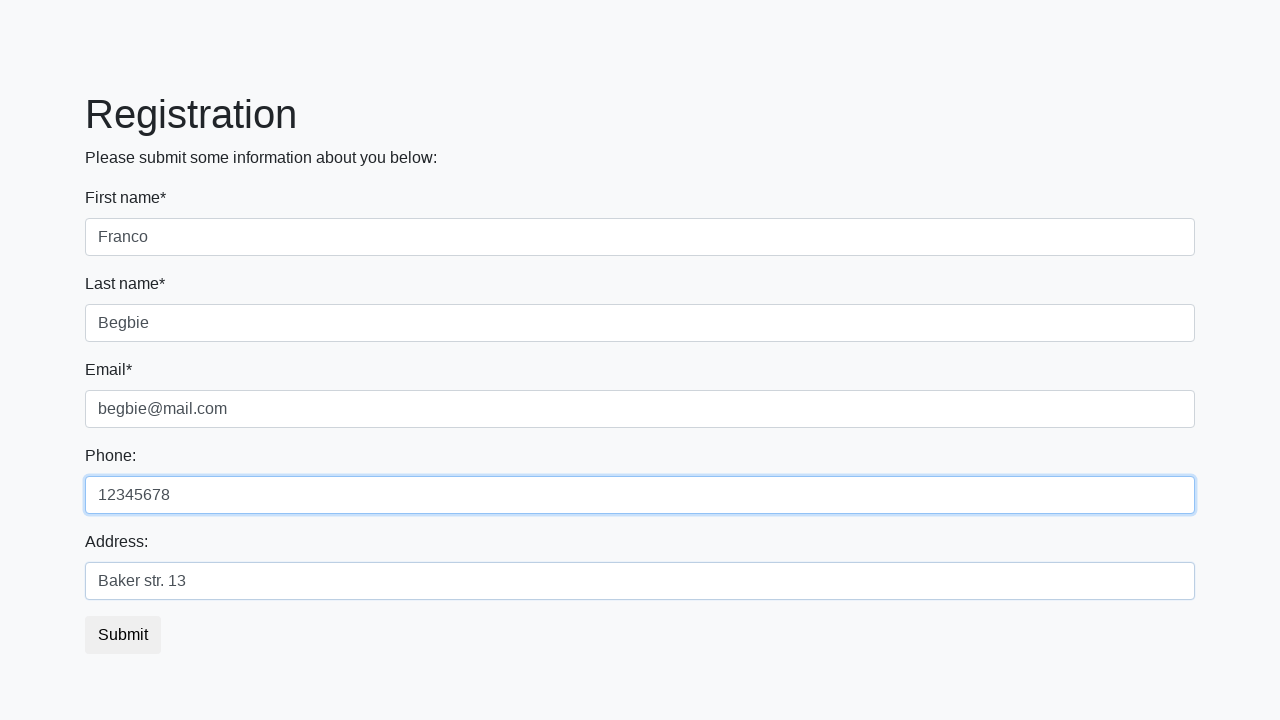

Clicked submit button to register at (123, 635) on button.btn
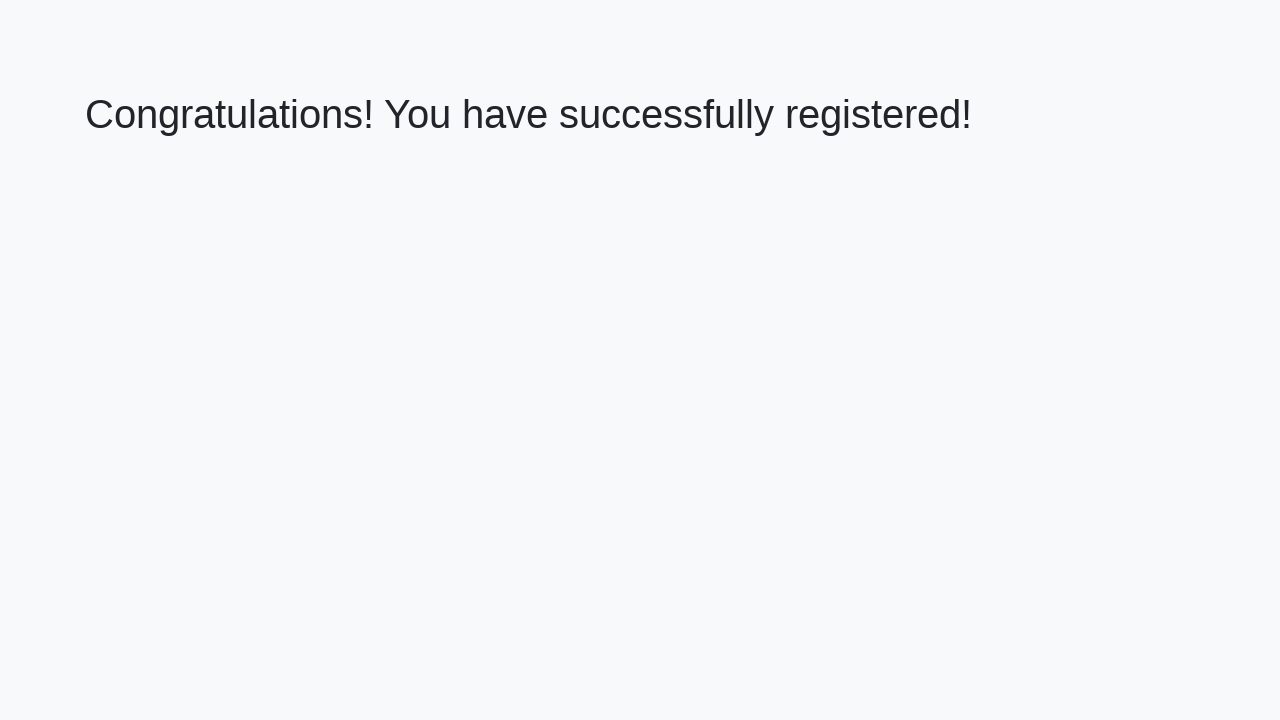

Success message heading loaded
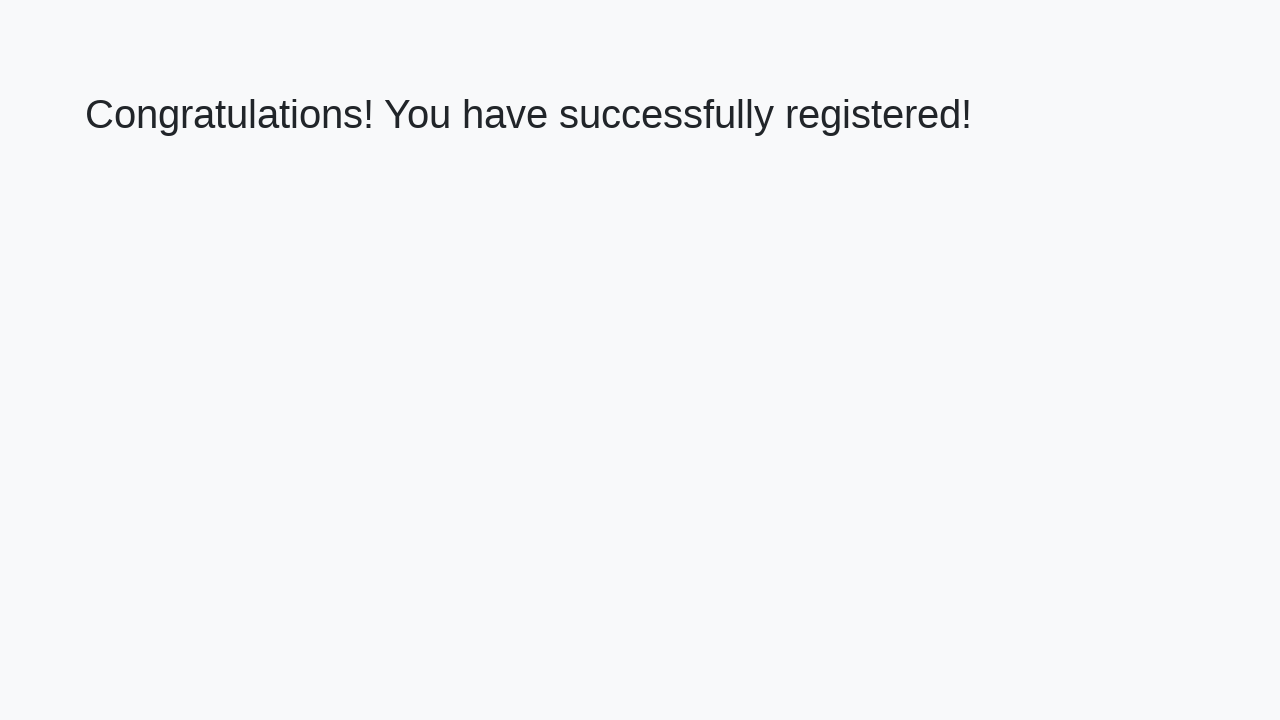

Retrieved success message text
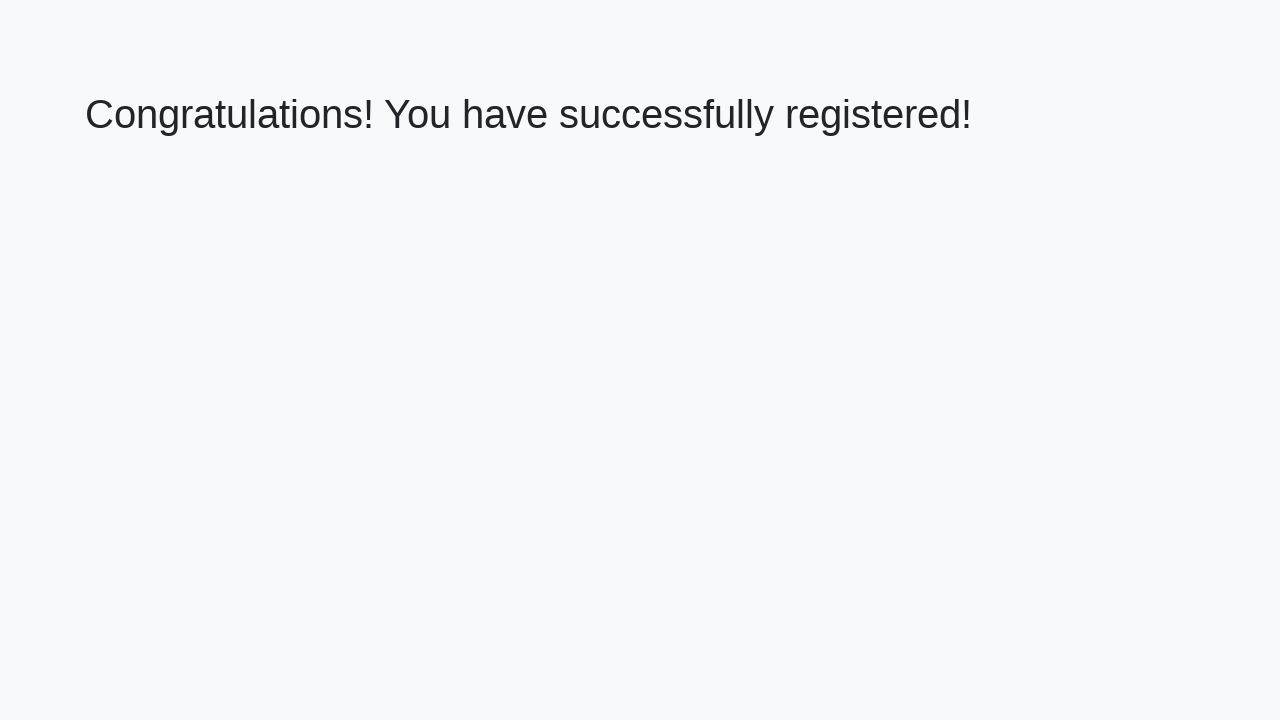

Verified success message matches expected text
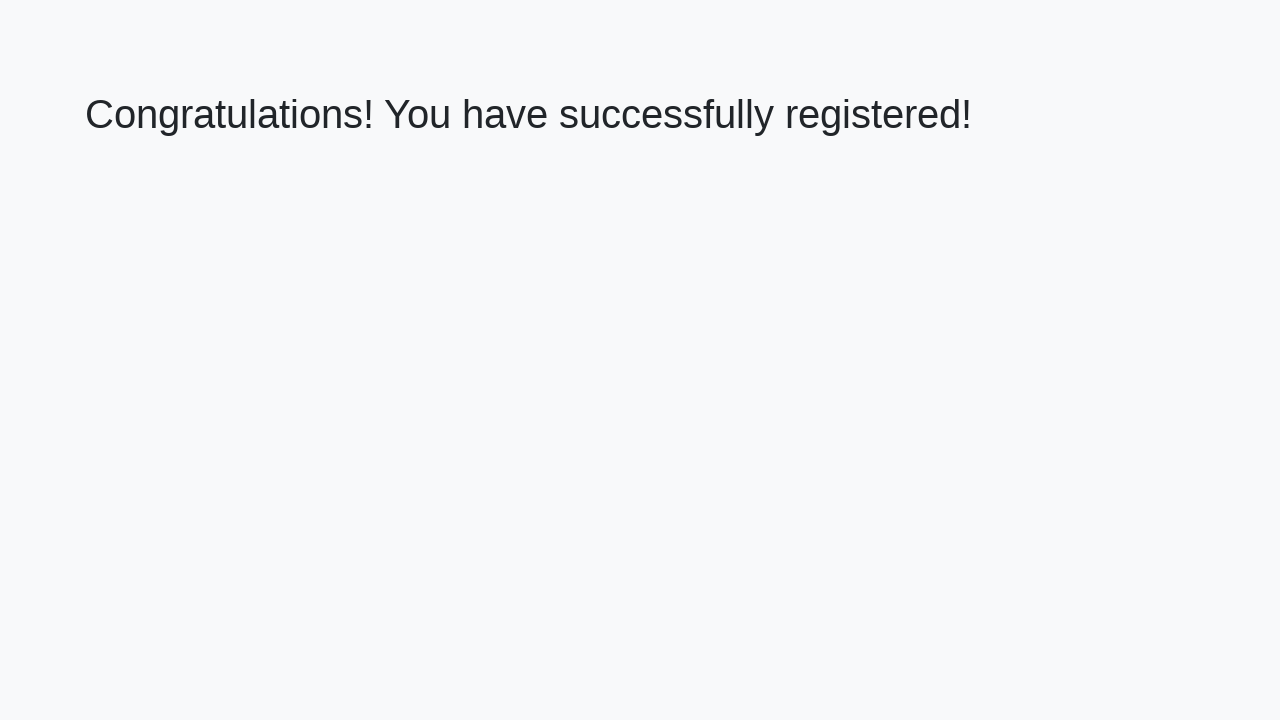

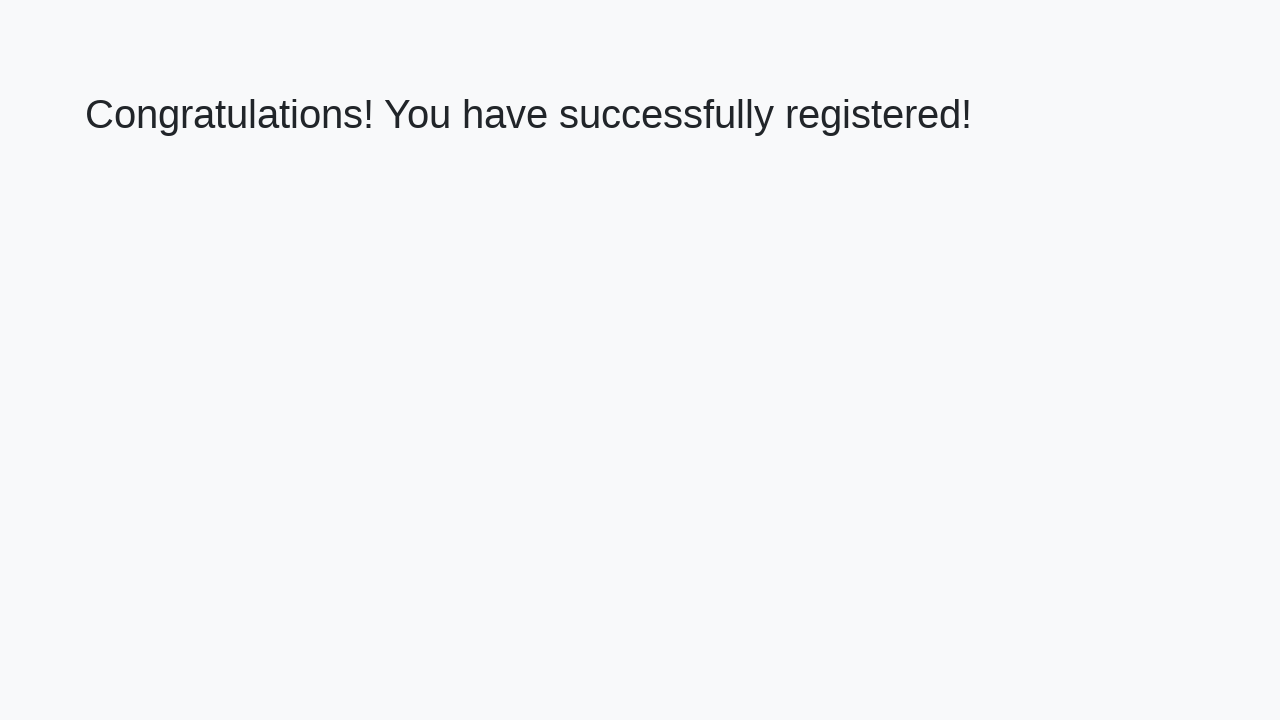